Tests sorting functionality of a vegetable price table by clicking on the column header and verifying that specific items like "Brinjal" can be found with their prices

Starting URL: https://rahulshettyacademy.com/seleniumPractise/#/offers

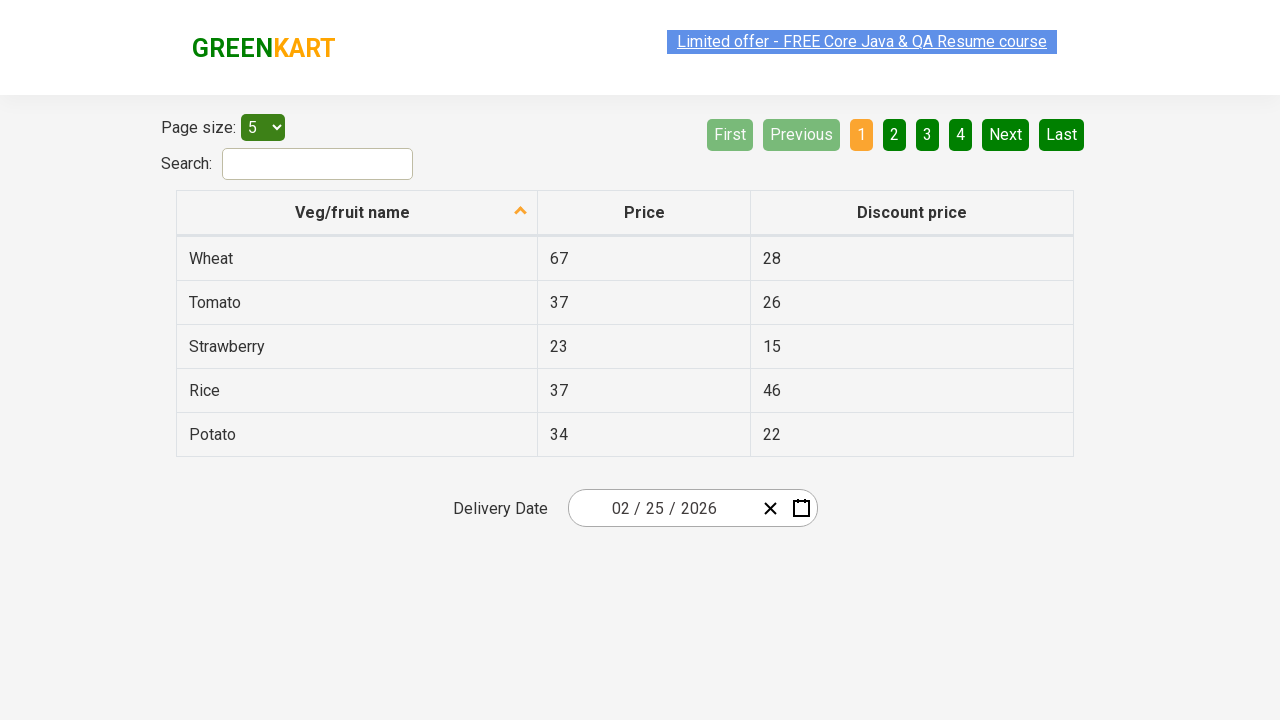

Clicked on vegetable/fruit name column header to sort at (357, 213) on xpath=//tr/th[1]
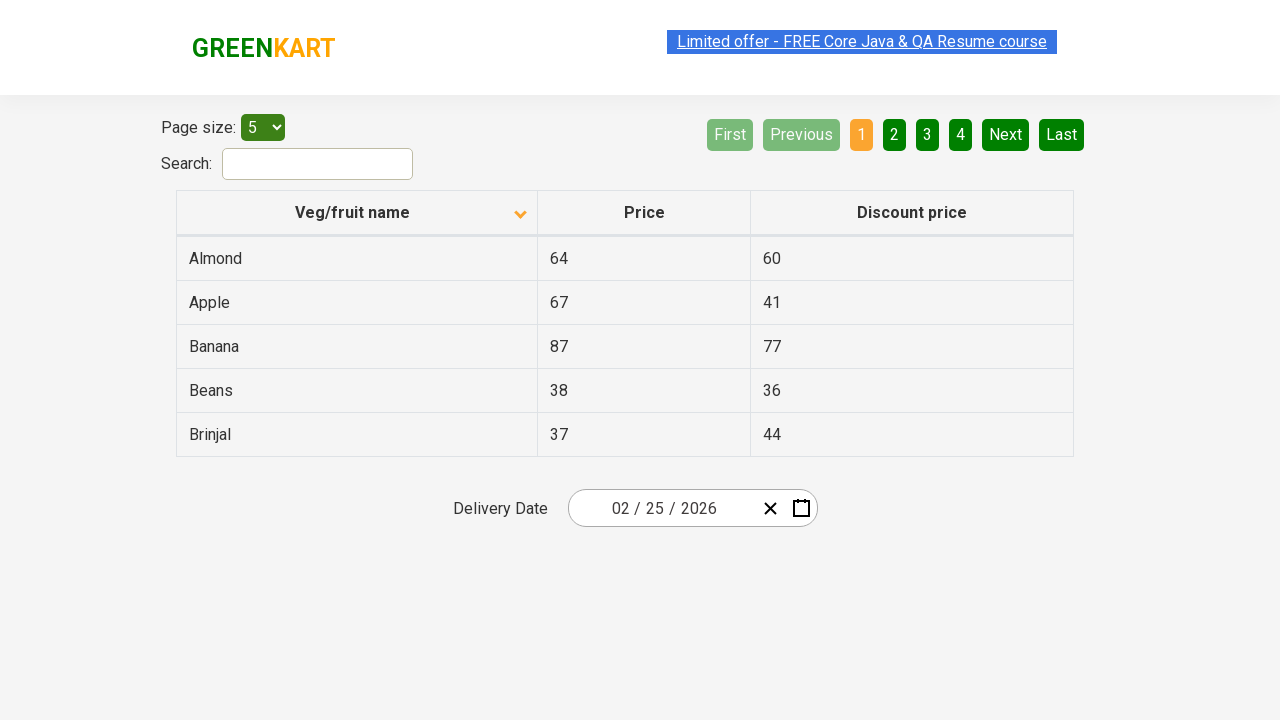

Waited for table to finish loading after sort
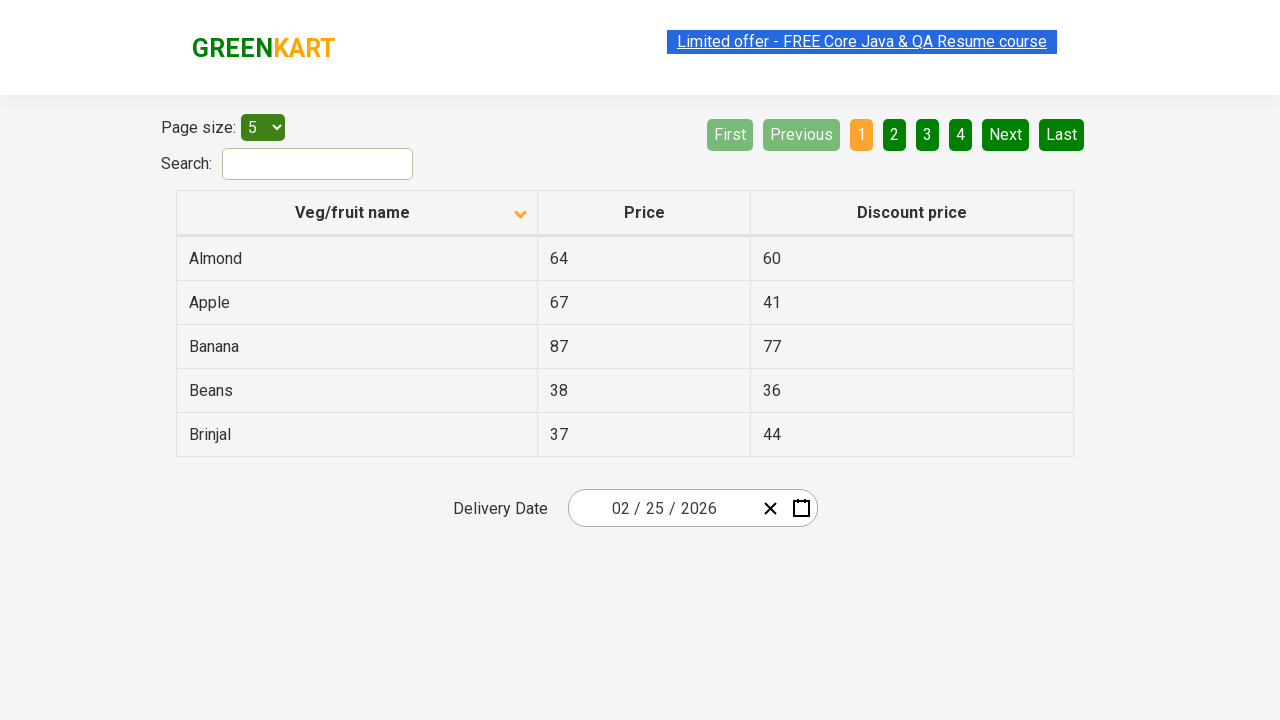

Retrieved all vegetable names from first column
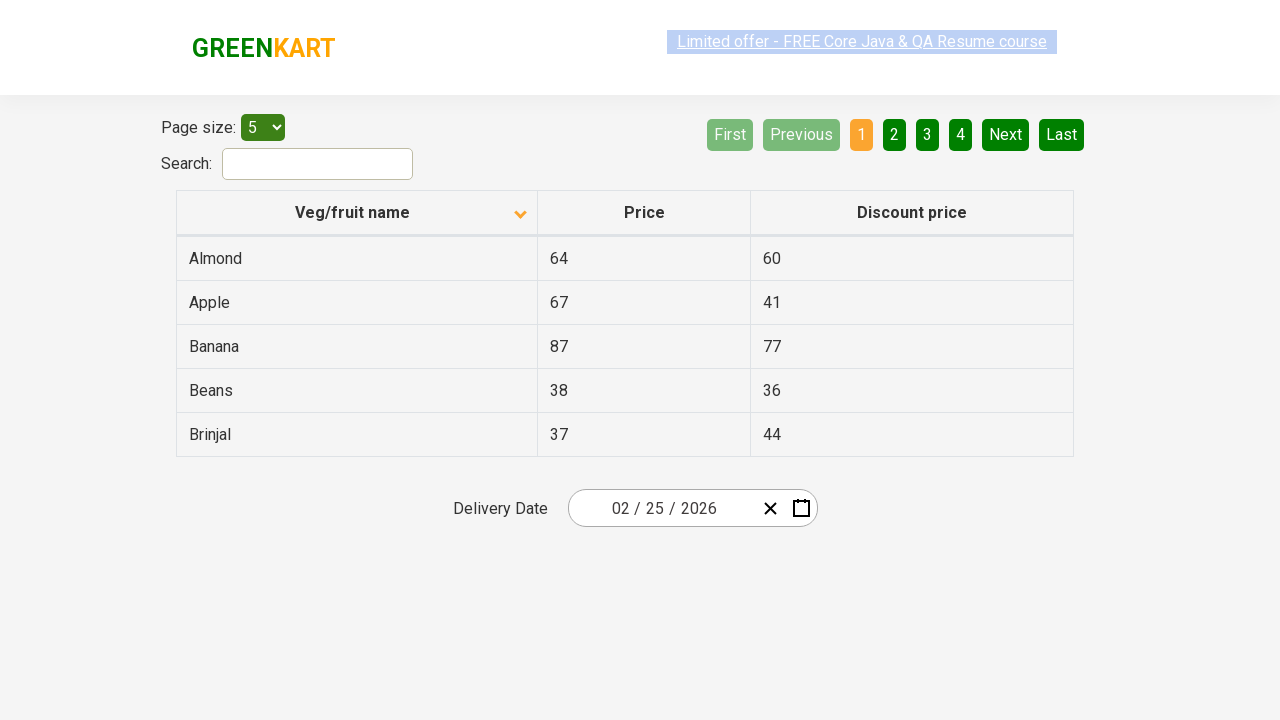

Found Brinjal with price: 37
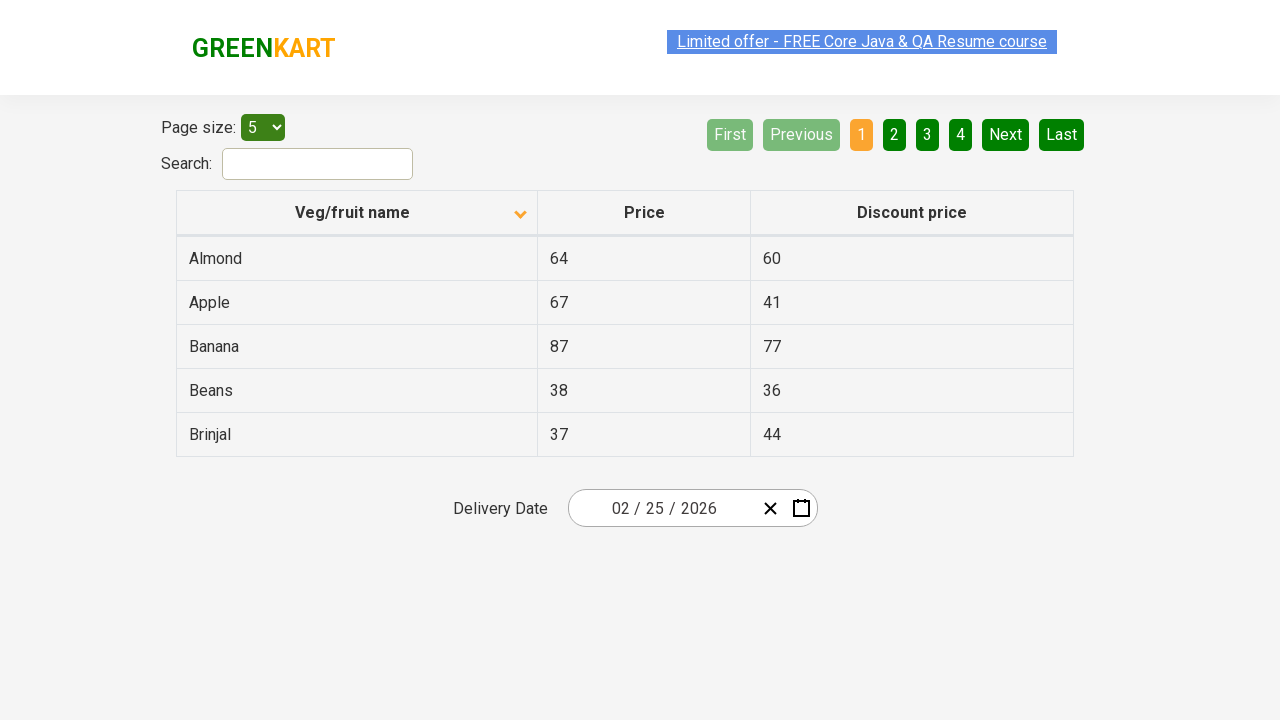

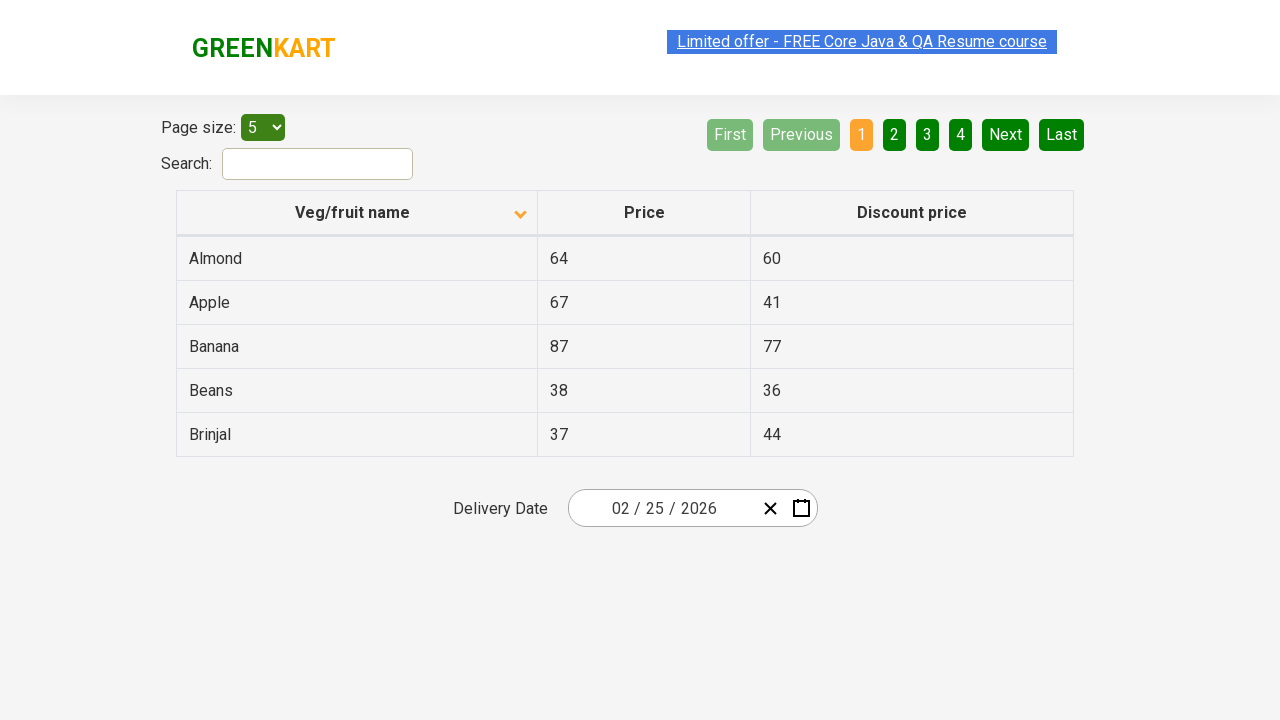